Tests the search functionality on python.org by entering a search query "pycon" and submitting the search form

Starting URL: https://python.org

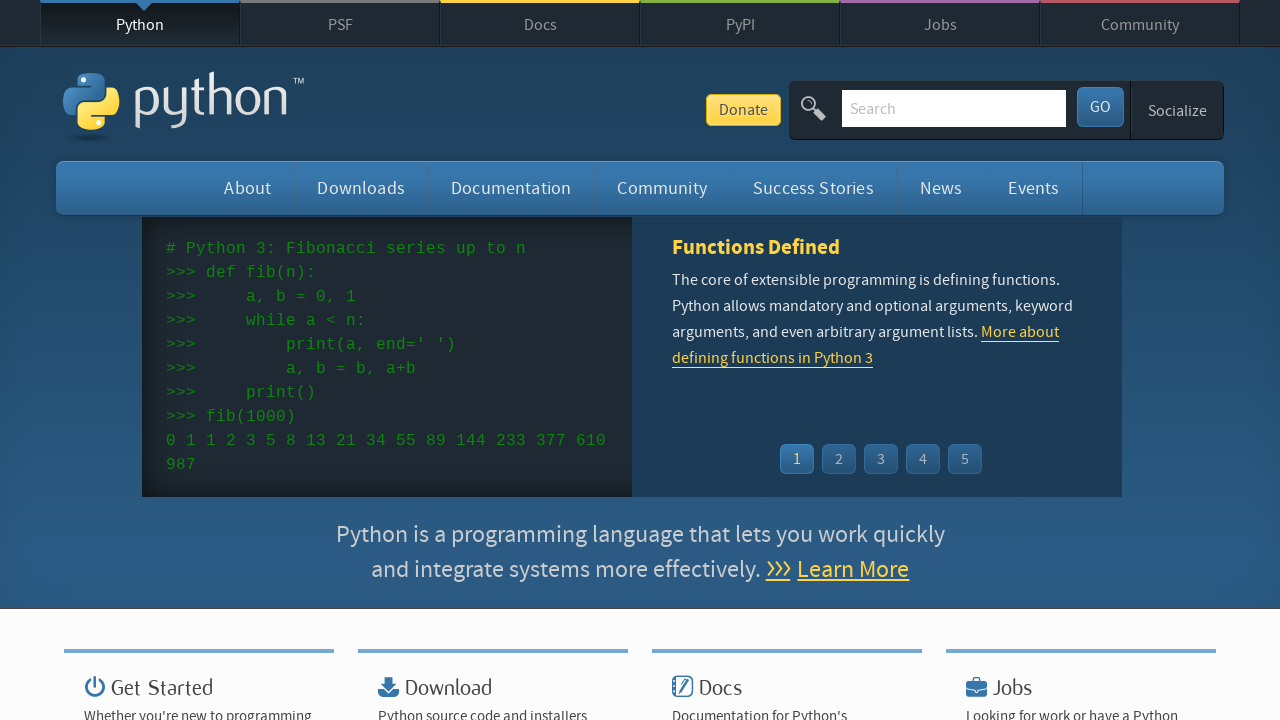

Filled search box with 'pycon' query on input[name='q']
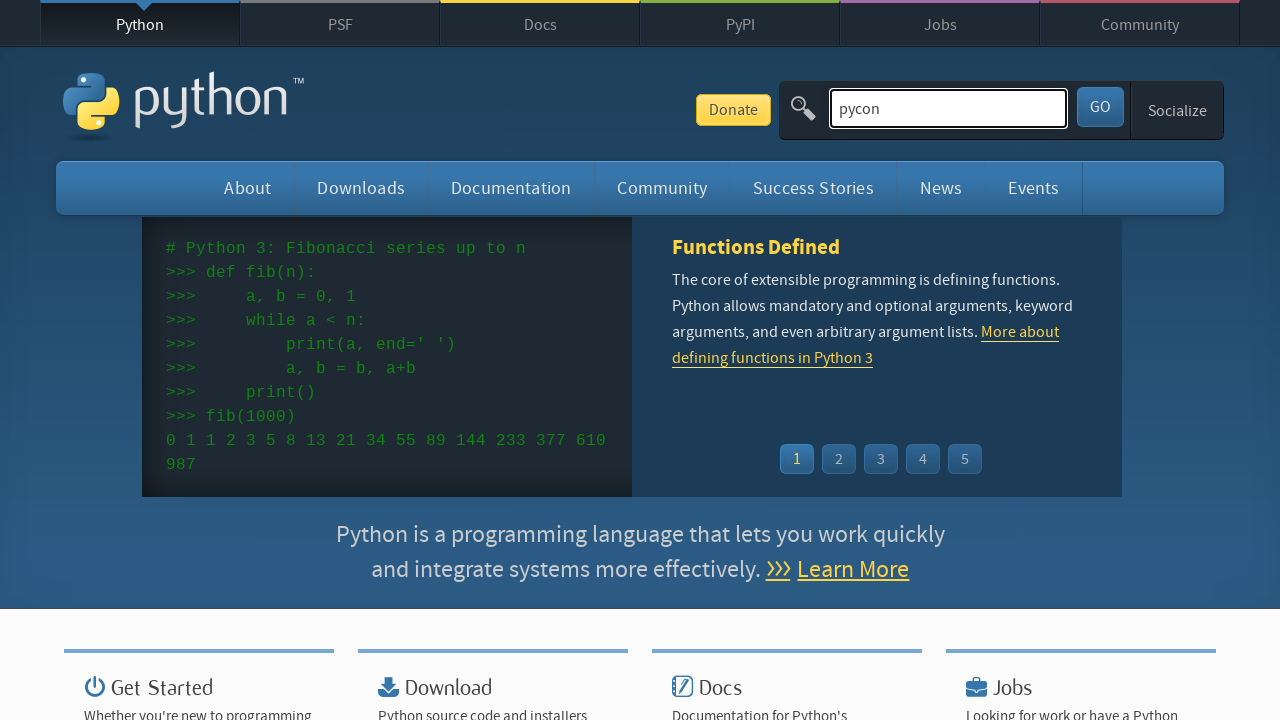

Submitted search form by pressing Enter on input[name='q']
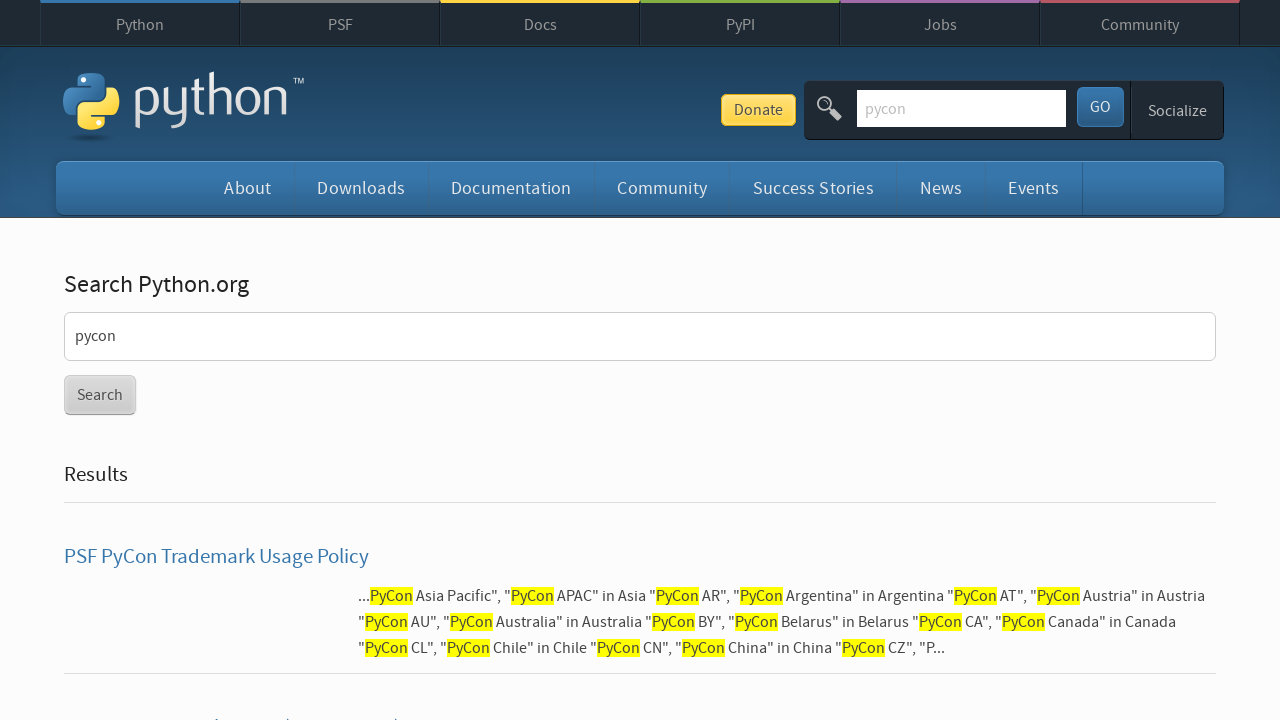

Search results page loaded (networkidle)
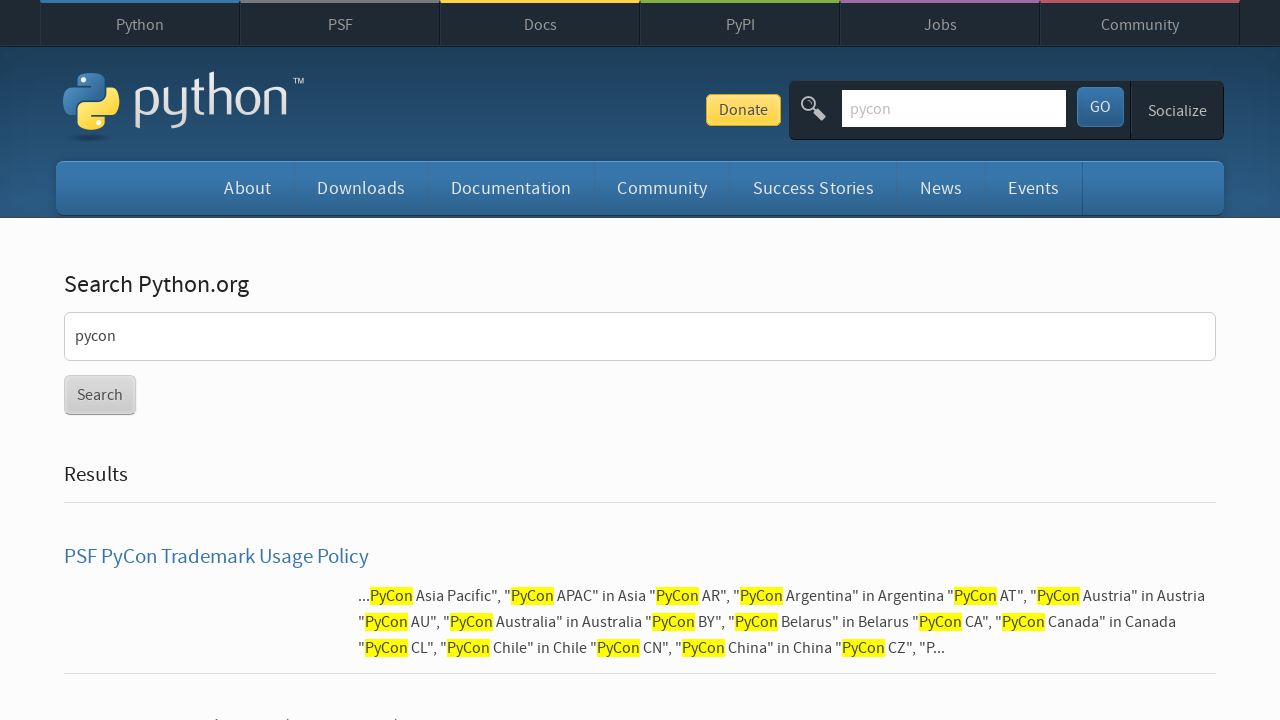

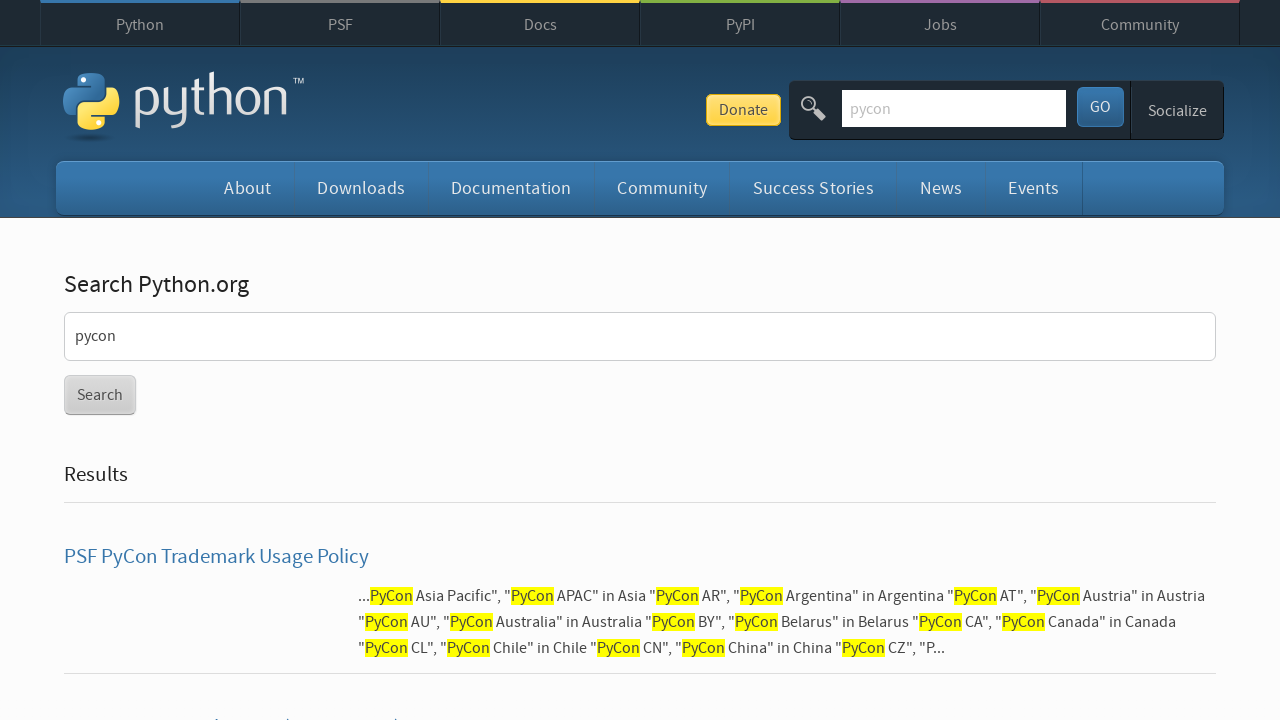